Tests an invoice registration form by filling in user details, selecting invoice category, entering amount and phone number, and submitting the form

Starting URL: http://webapps.tekstac.com/InvoiceUpdates/

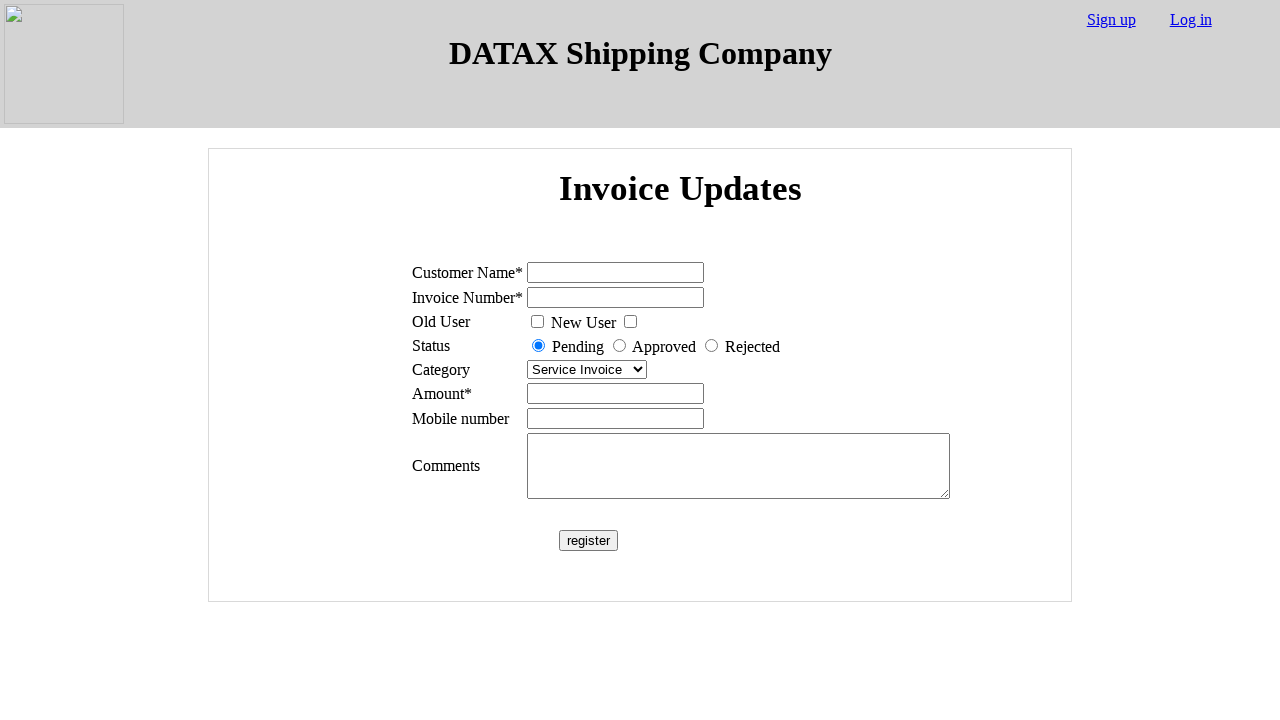

Filled name field with 'rakesh' on #name
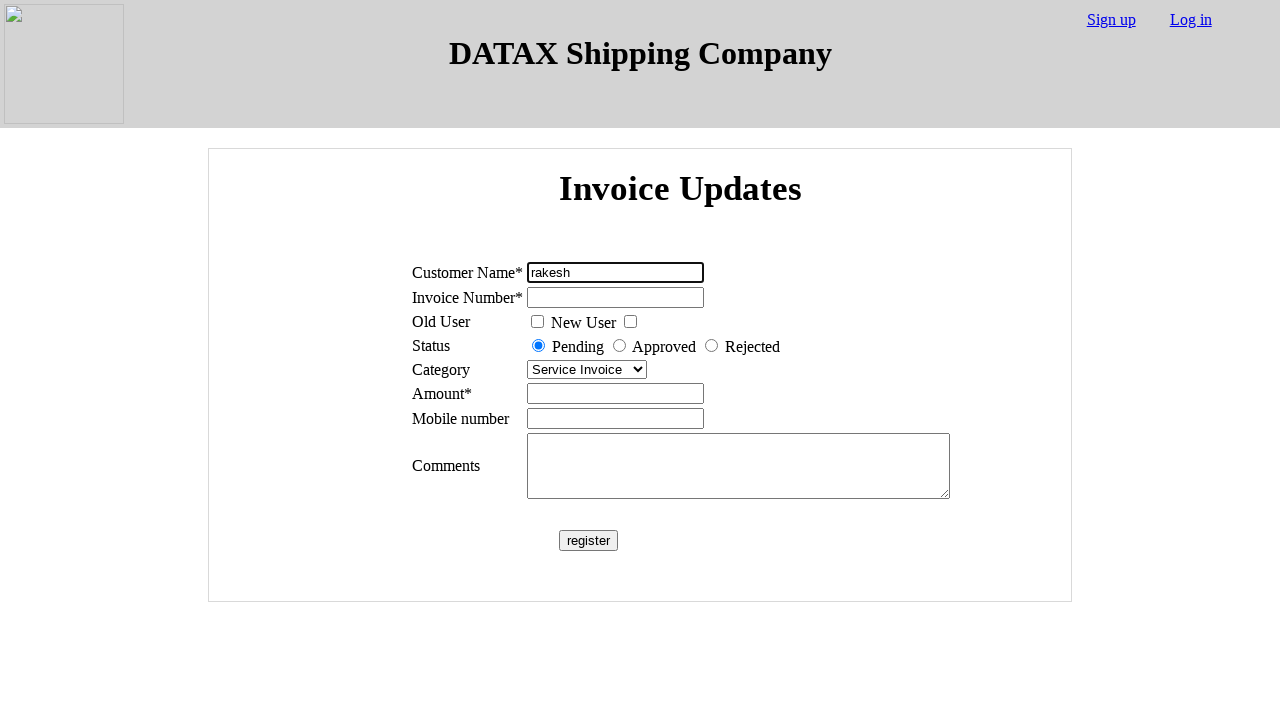

Filled number field with '1234' on #number
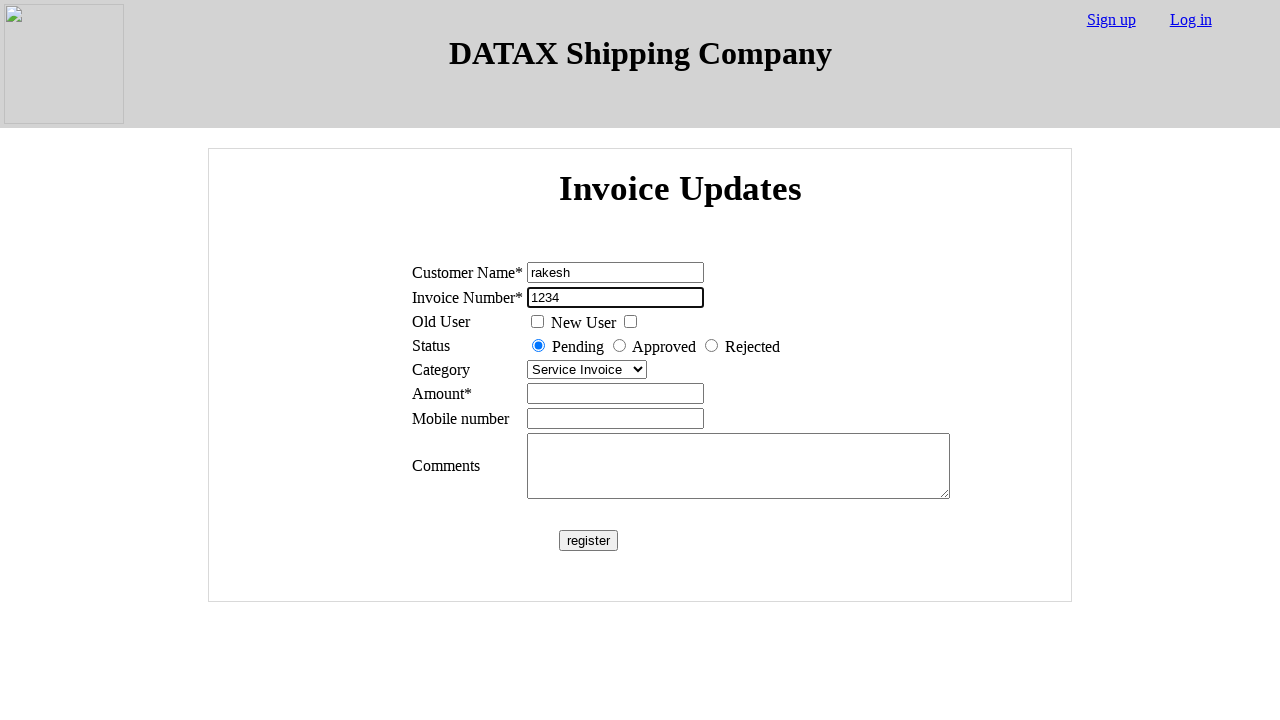

Clicked new user radio button at (630, 322) on #newuser
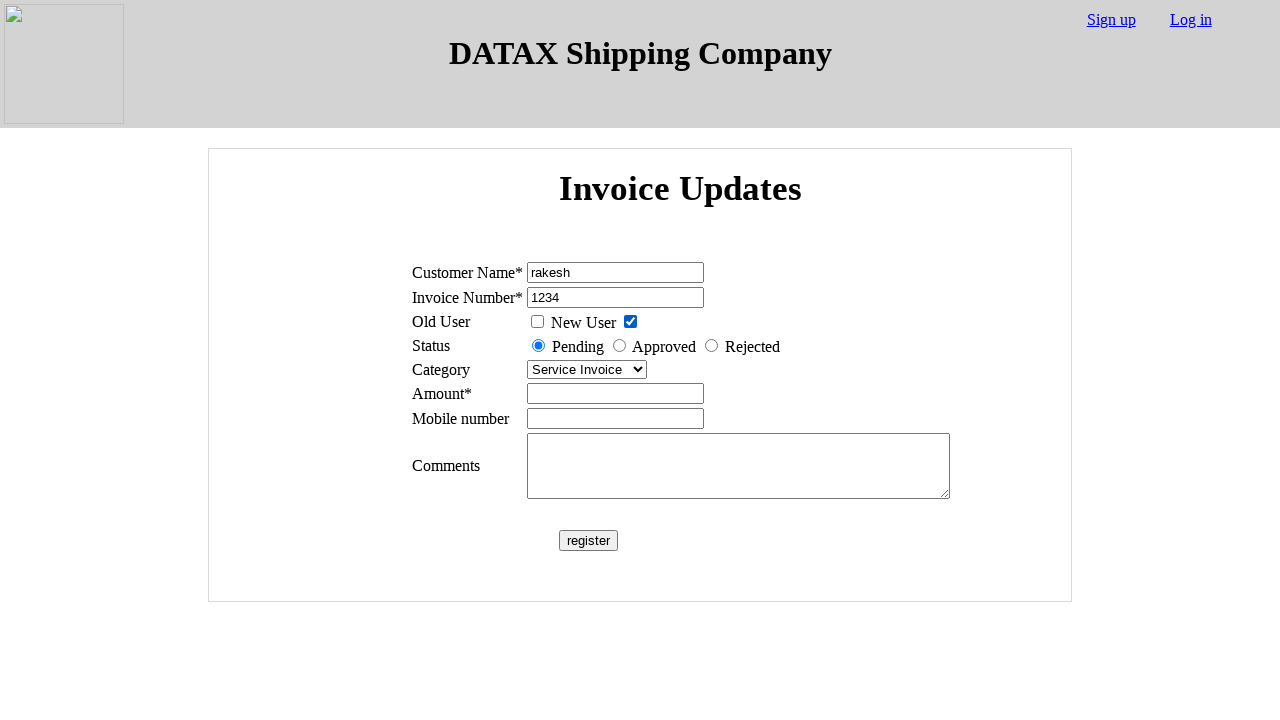

Selected 'Utility Invoice' from invoice category dropdown on xpath=/html/body/div[2]/div[1]/div[2]/form/table/tbody/tr[5]/td[2]/select
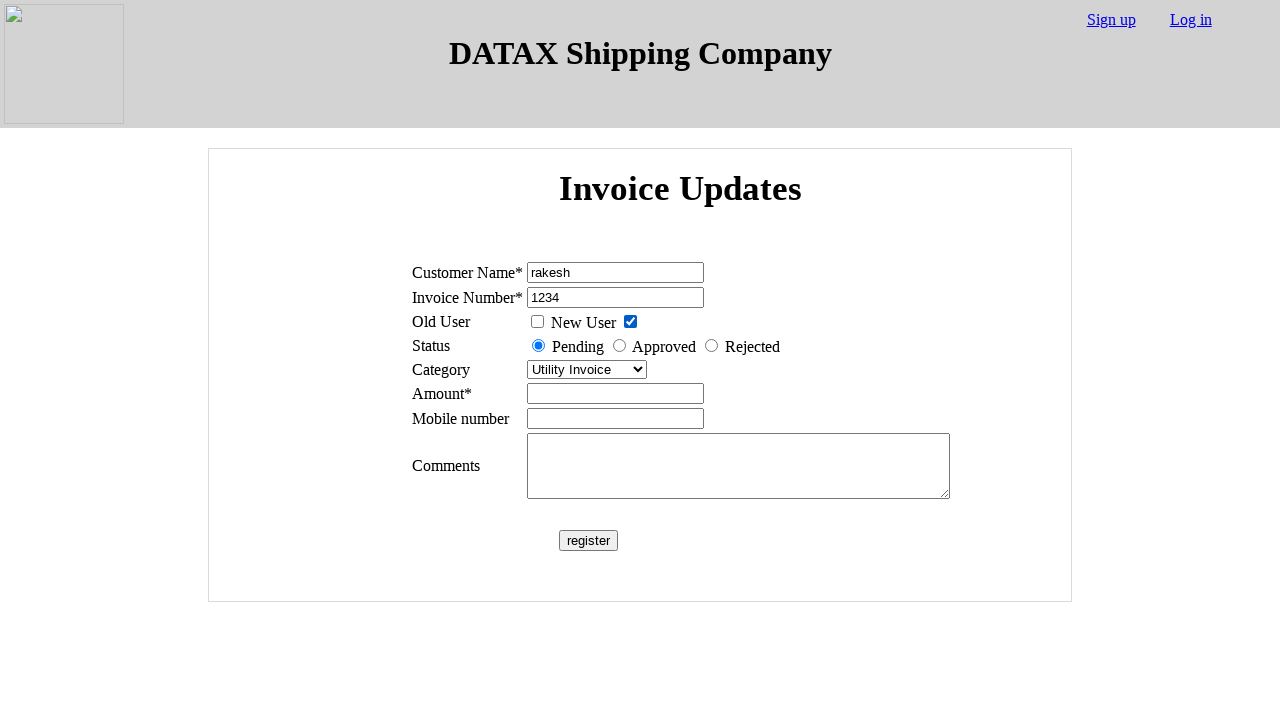

Filled amount field with '1000' on input[name='amount']
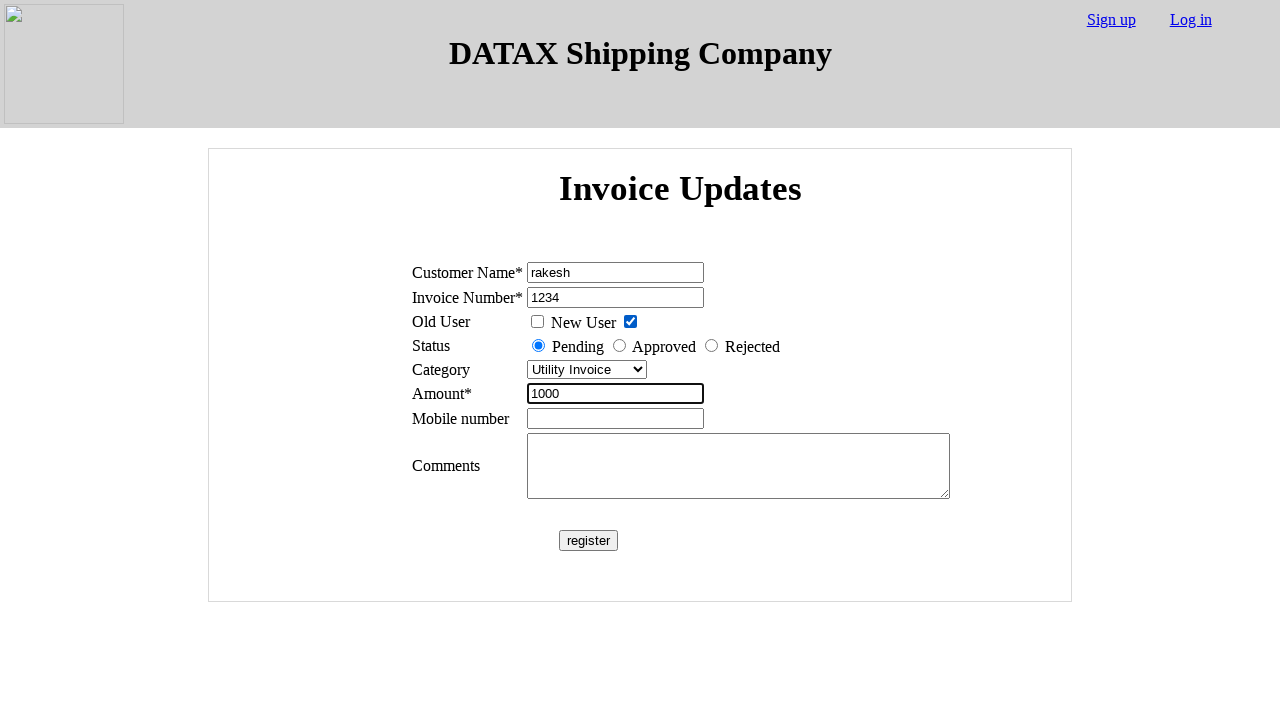

Filled phone number field with '9876543210' on input[name='num']
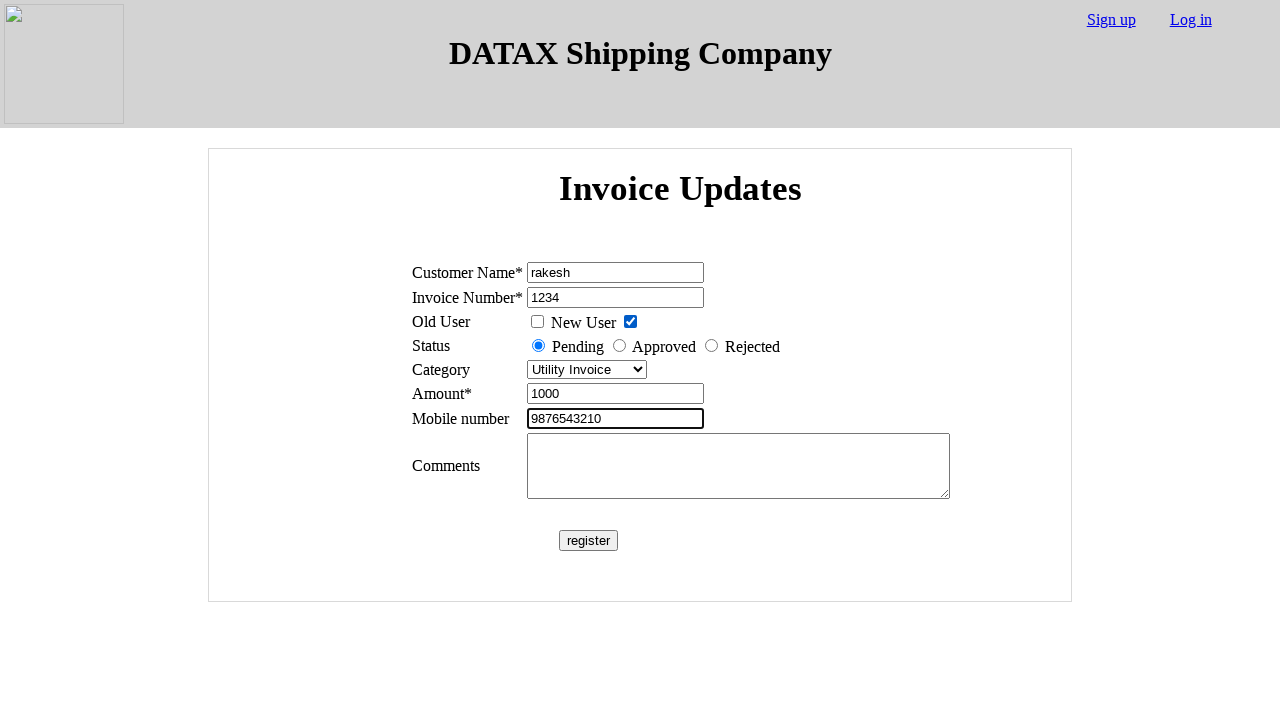

Filled comments field with 'new user Utility Invoice' on textarea[name='comments']
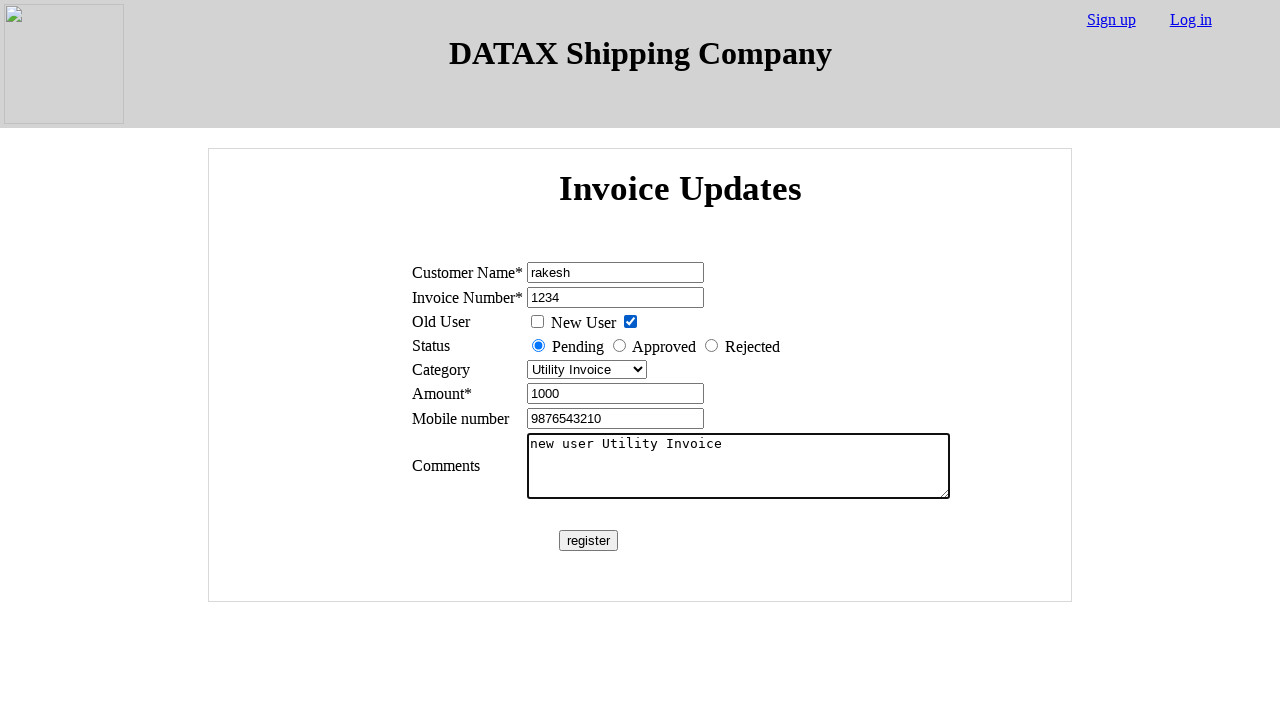

Clicked submit button to register invoice at (588, 540) on #submit
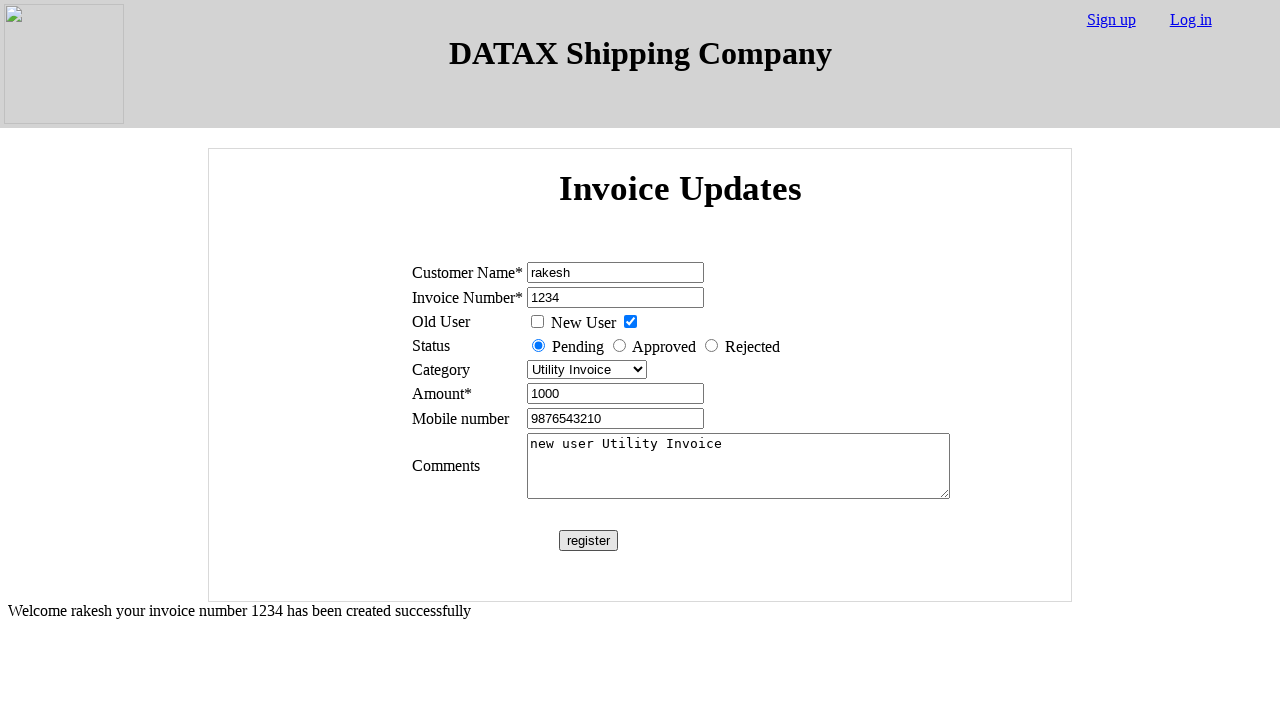

Result message appeared confirming form submission
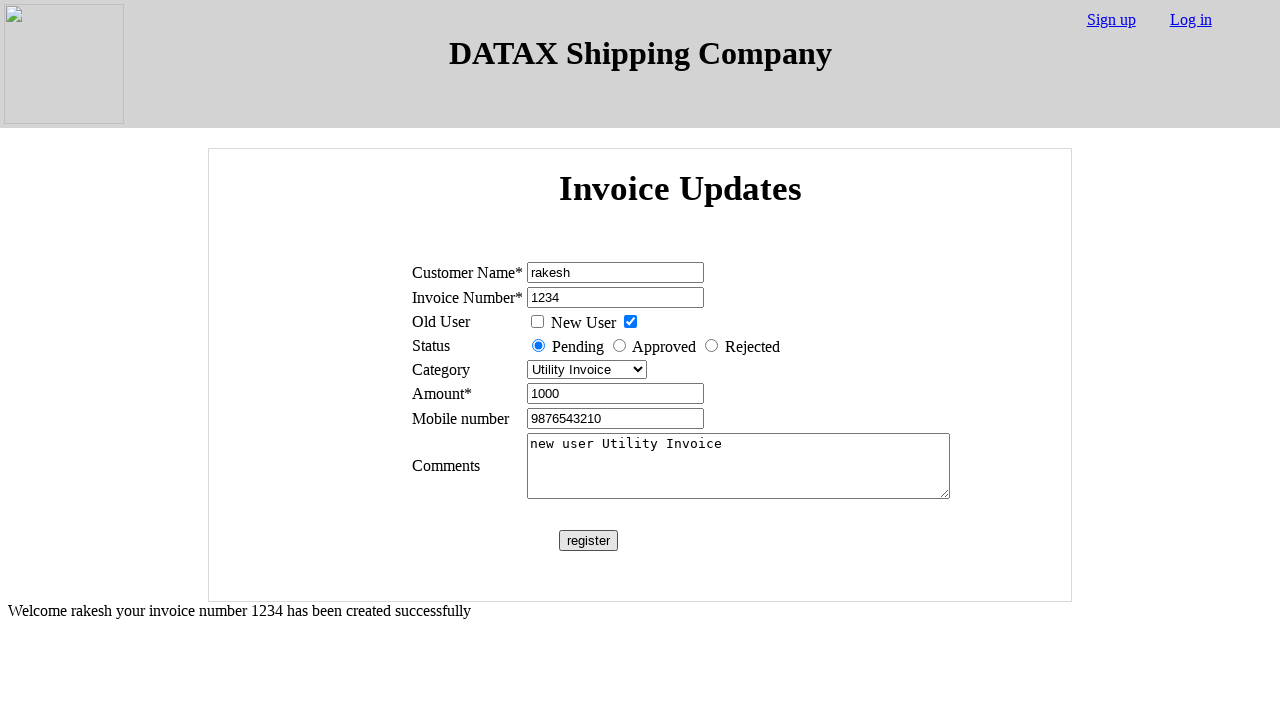

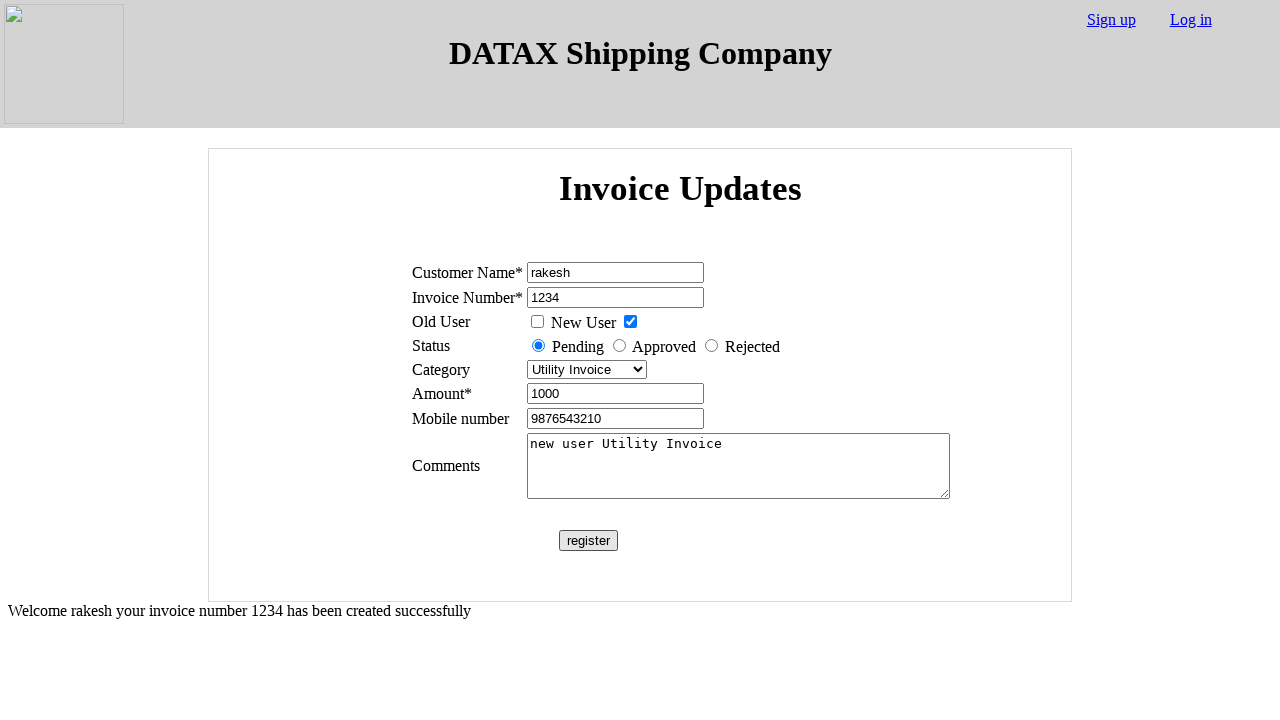